Tests login form validation by submitting invalid credentials and verifying the error message is displayed correctly

Starting URL: https://rahulshettyacademy.com/loginpagePractise/

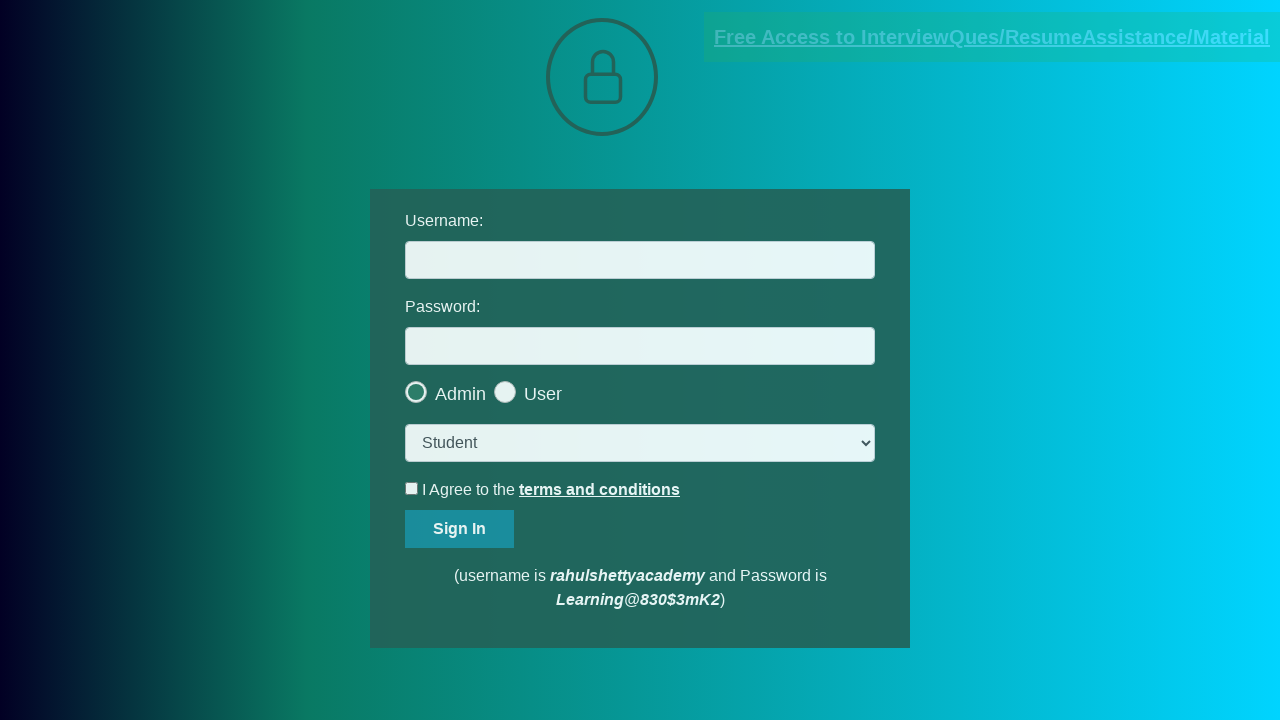

Filled username field with 'rahulshettyacademy' on input#username
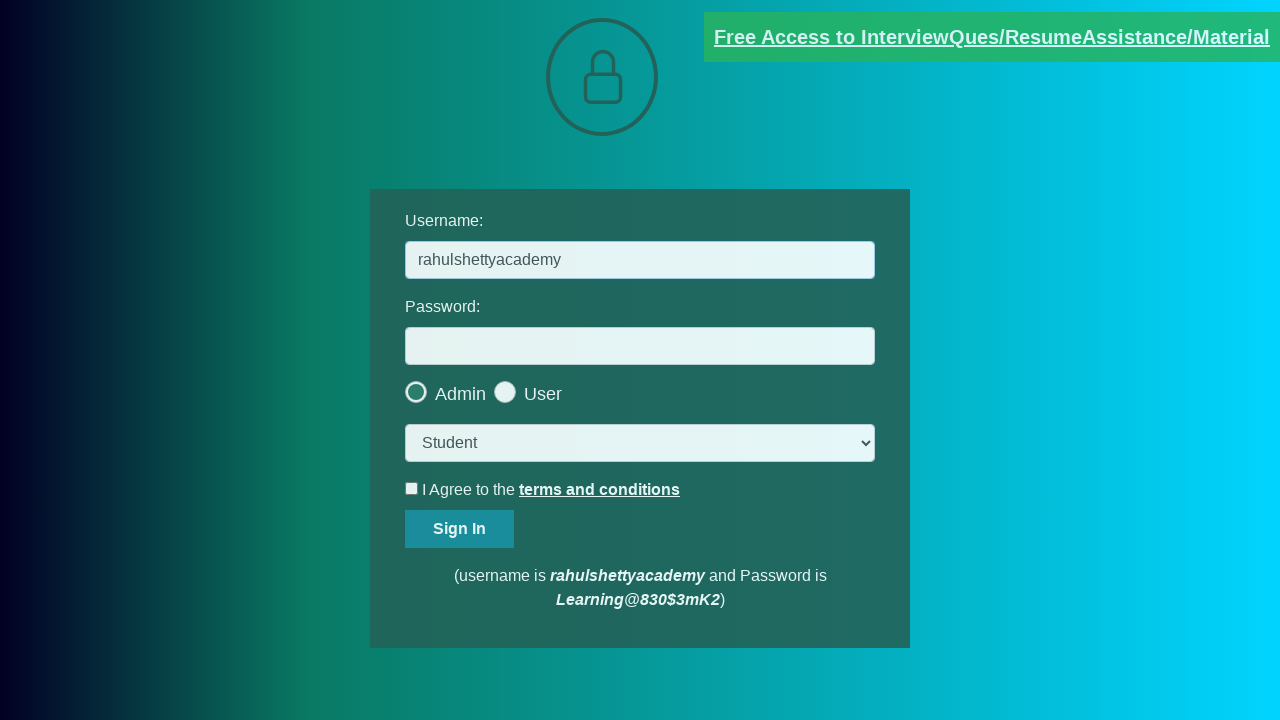

Filled password field with 'test123' on input#password
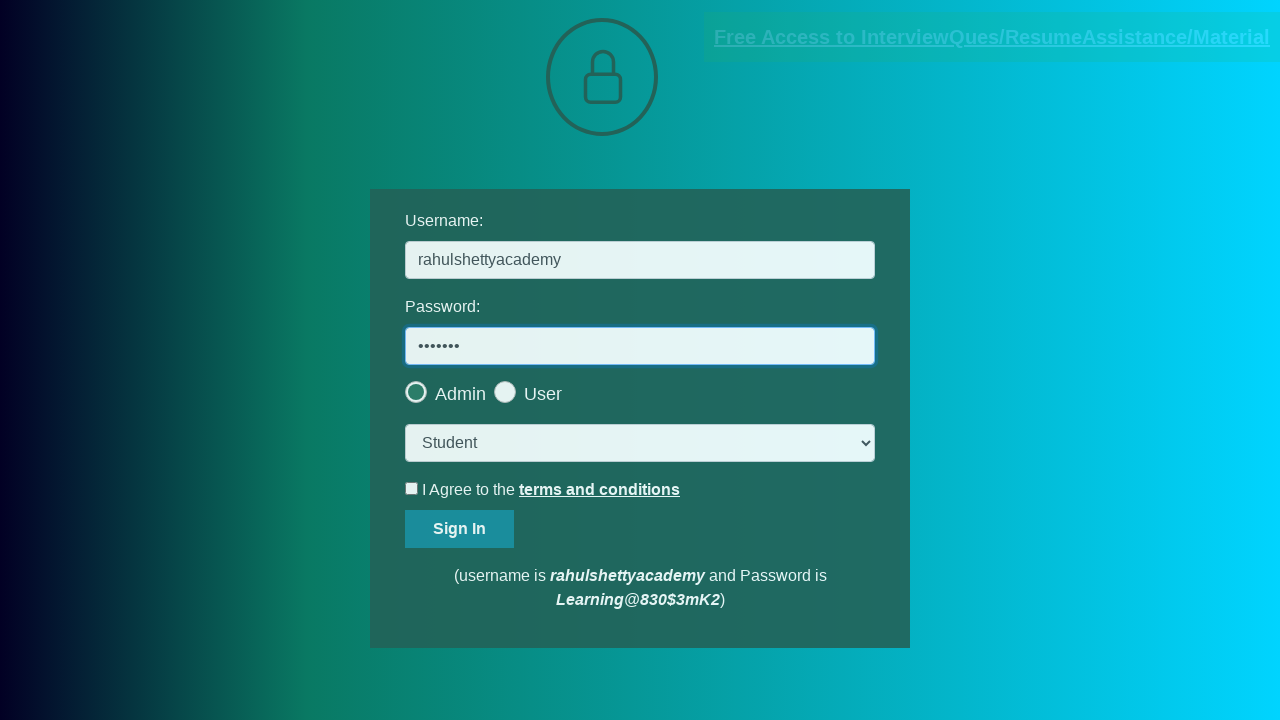

Clicked sign in button at (460, 529) on input#signInBtn
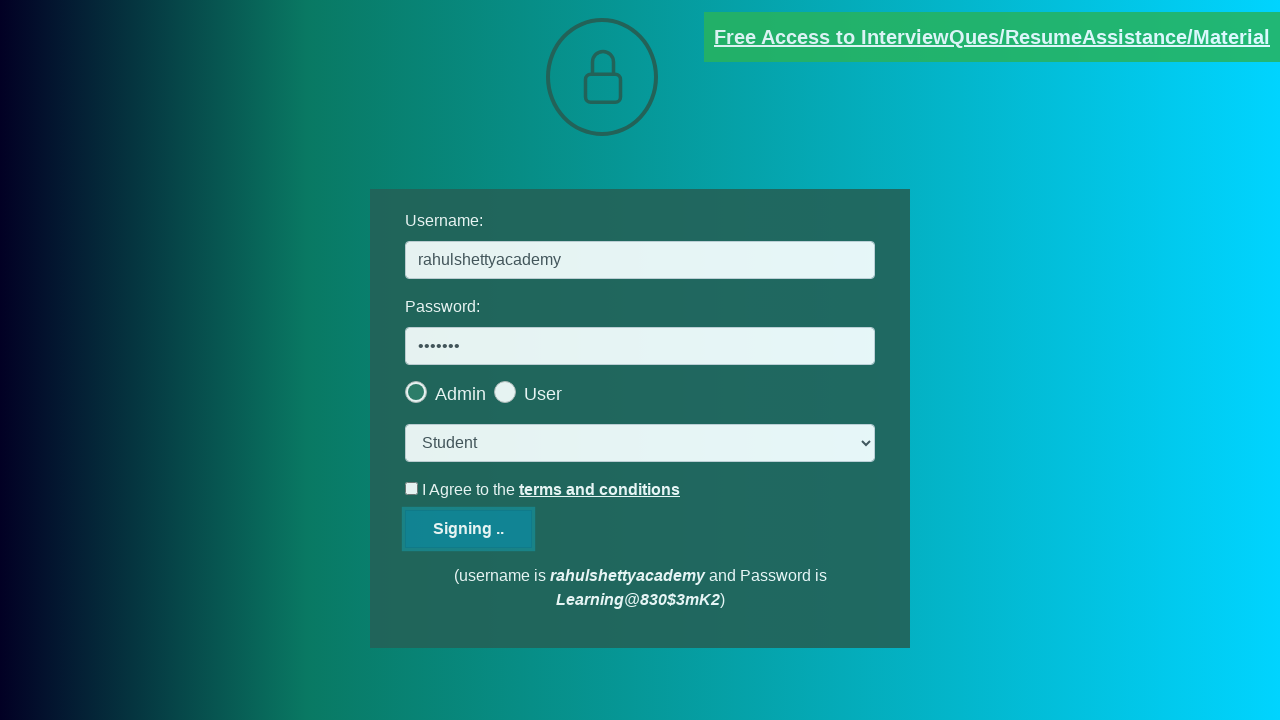

Error message appeared on login form
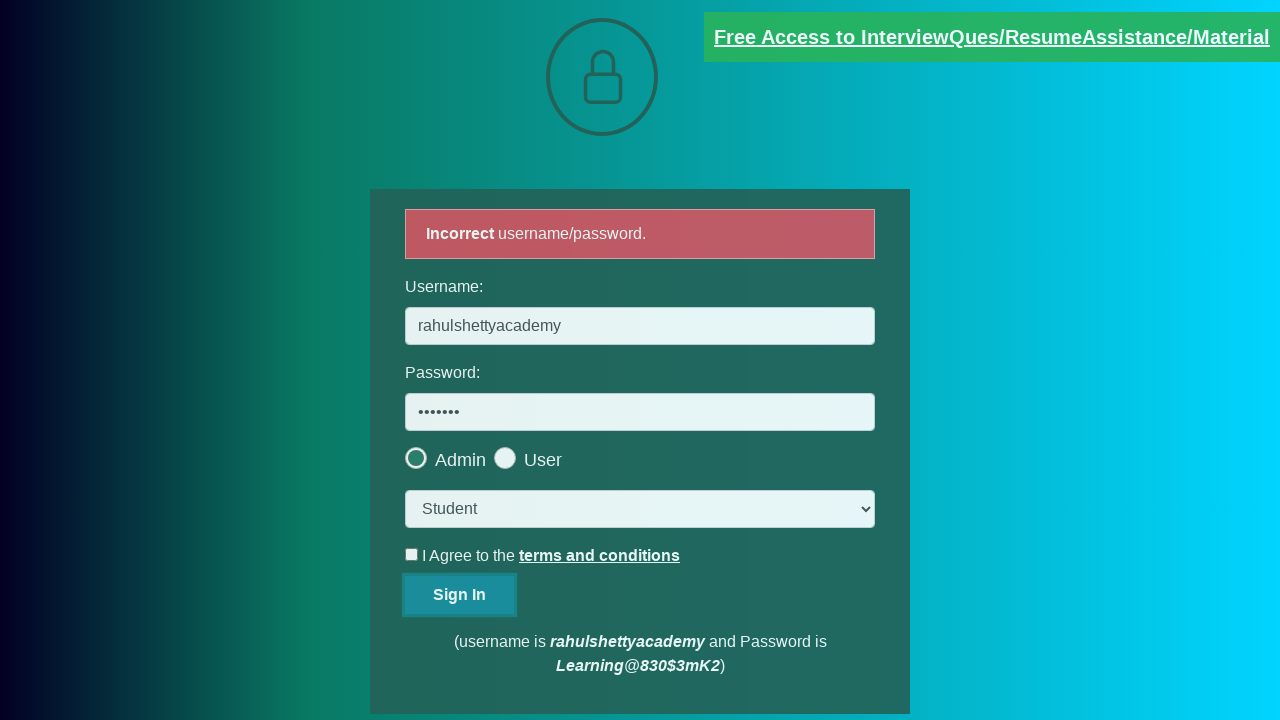

Retrieved error message text
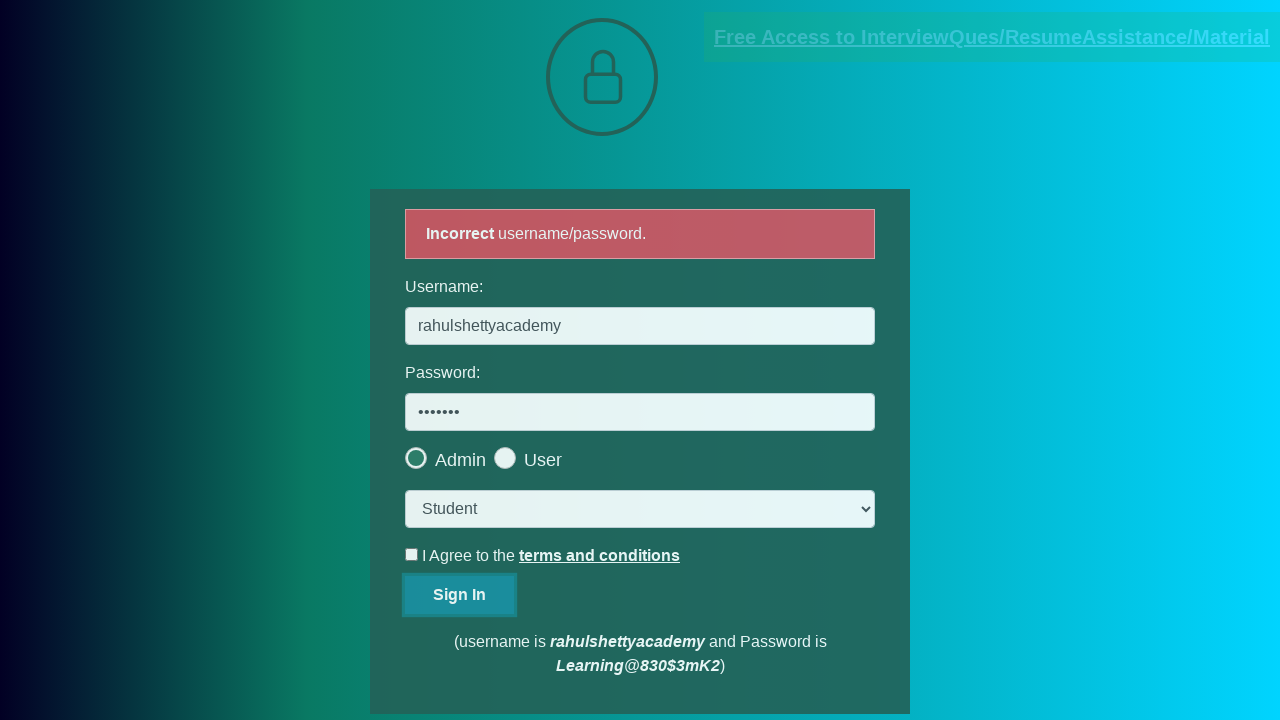

Verified error message displays 'Incorrect username/password.'
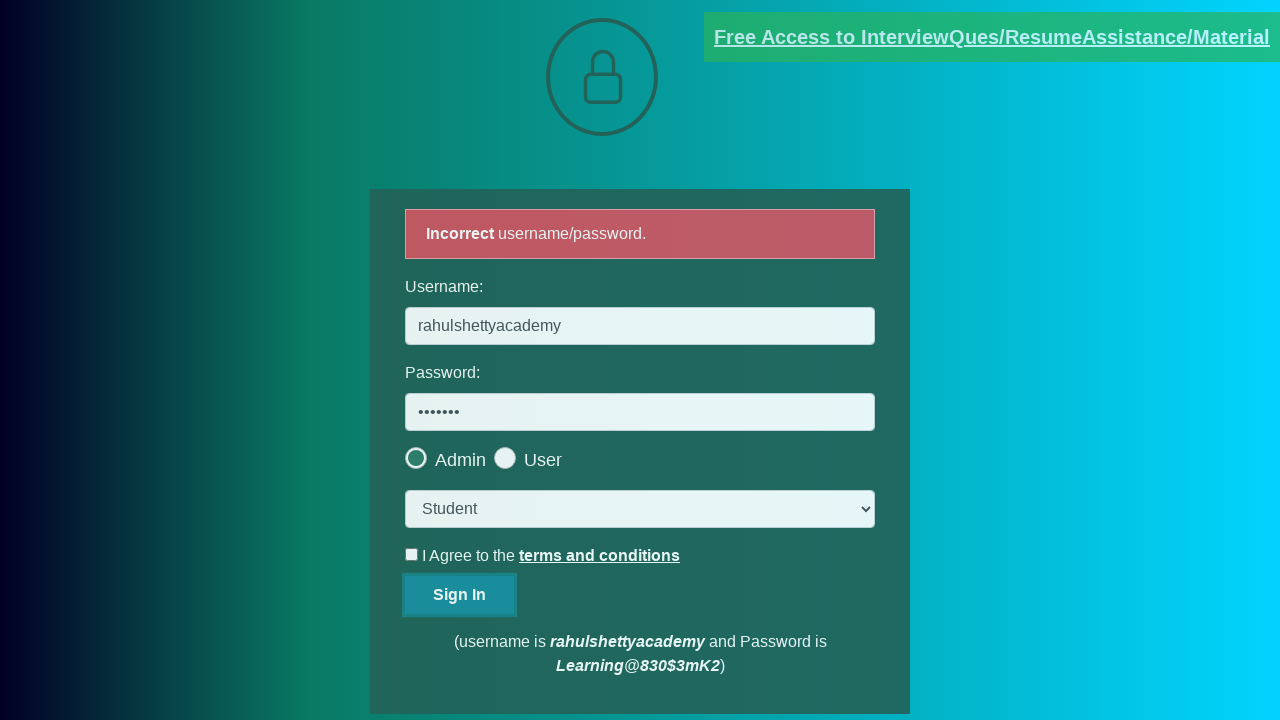

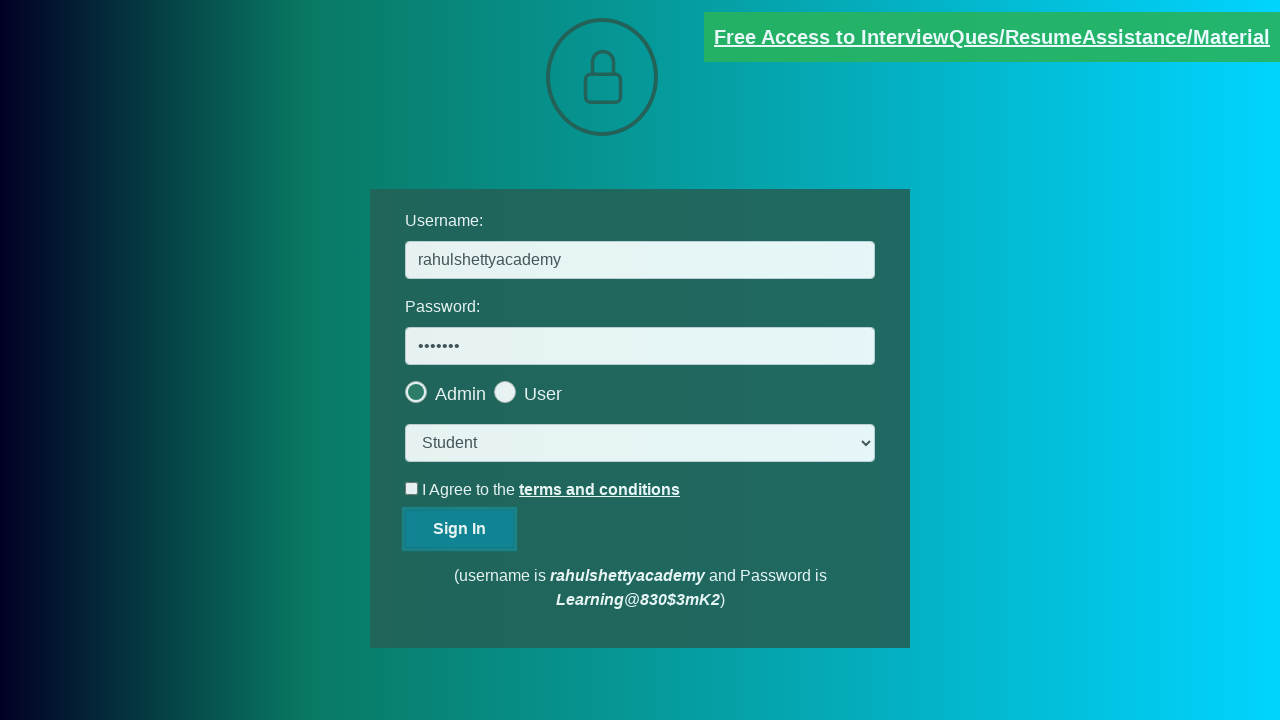